Tests the dynamic click button functionality by clicking and verifying the confirmation message appears

Starting URL: https://demoqa.com/buttons

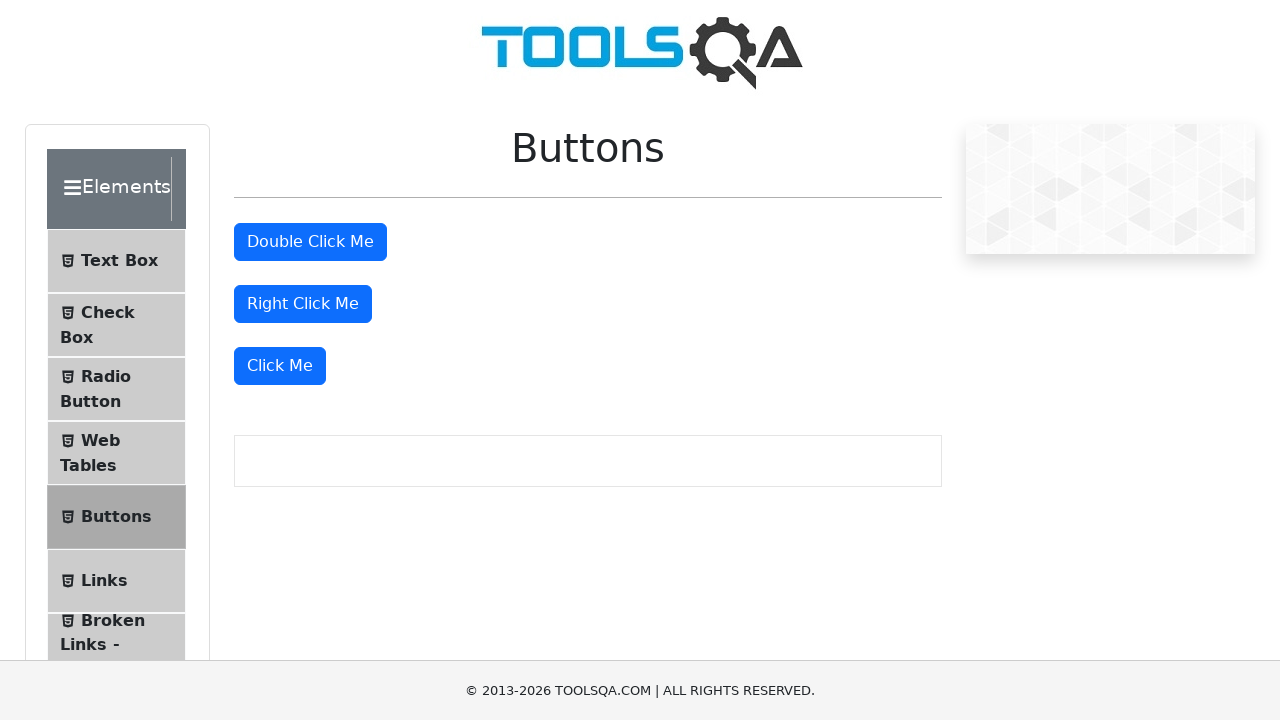

Clicked the dynamic click button at (280, 366) on xpath=//button[text()='Click Me' and not(@id='doubleClickBtn') and not(@id='righ
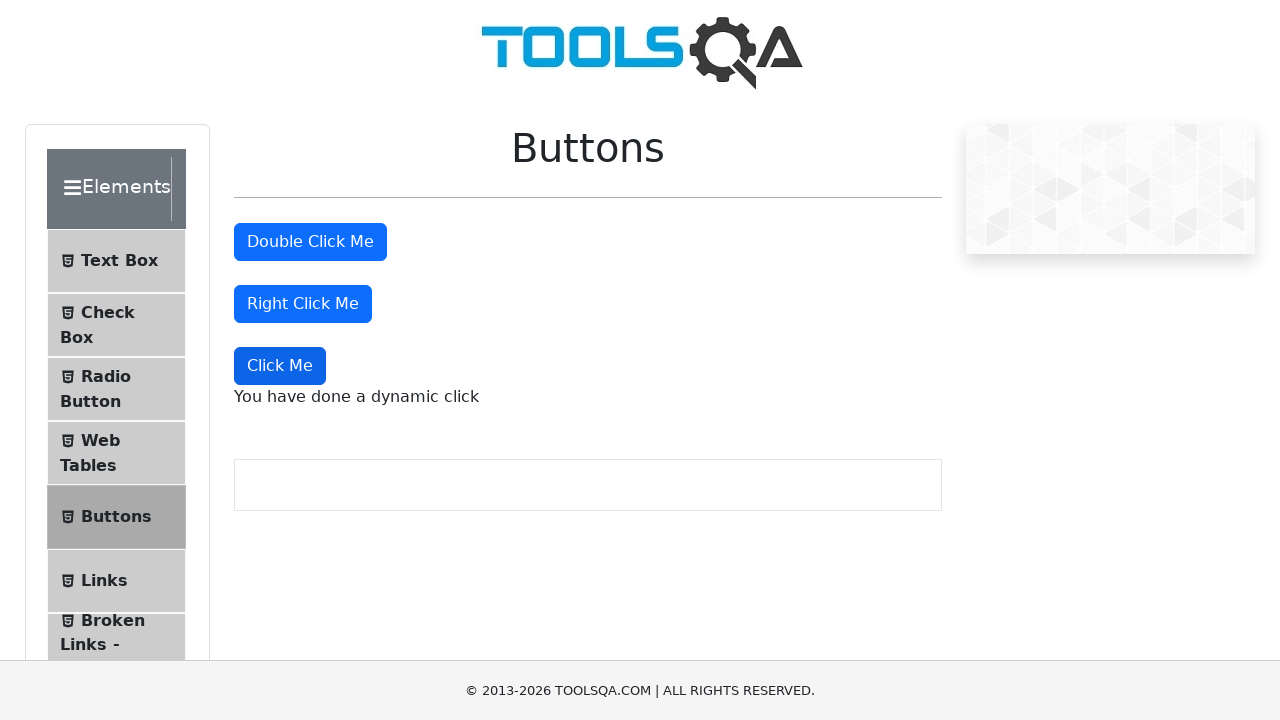

Dynamic click message element appeared
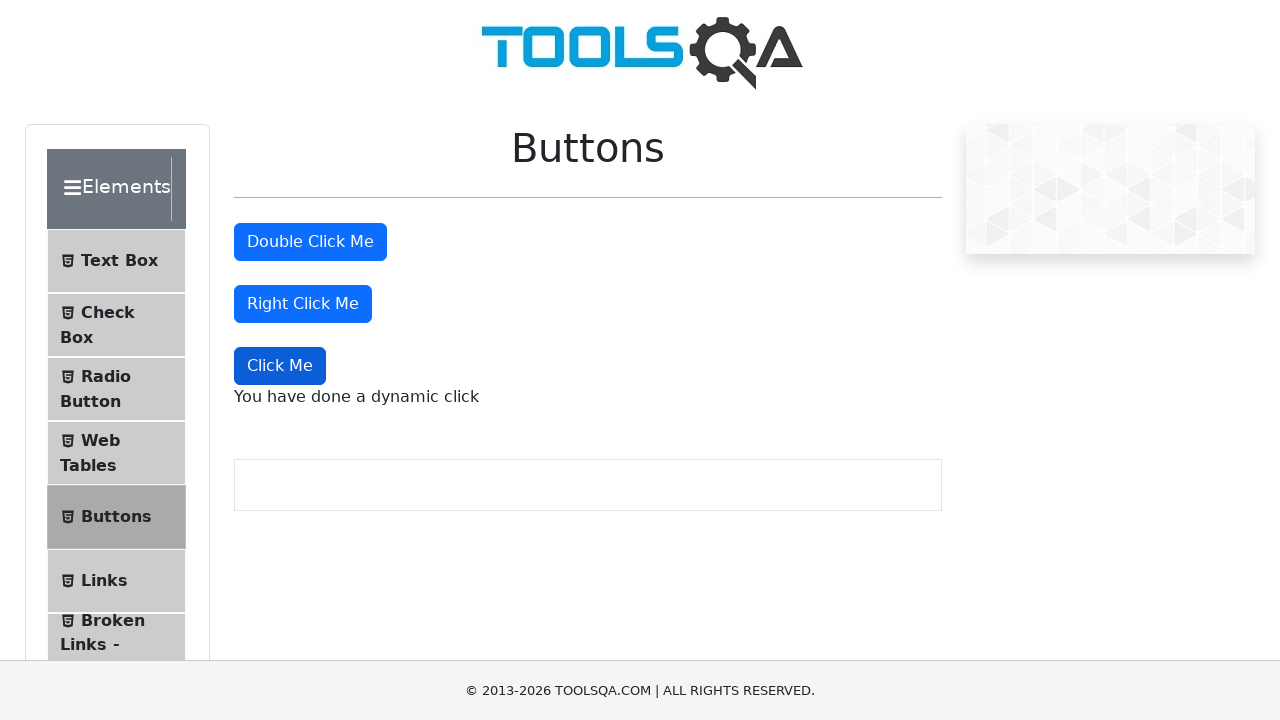

Retrieved dynamic click confirmation message
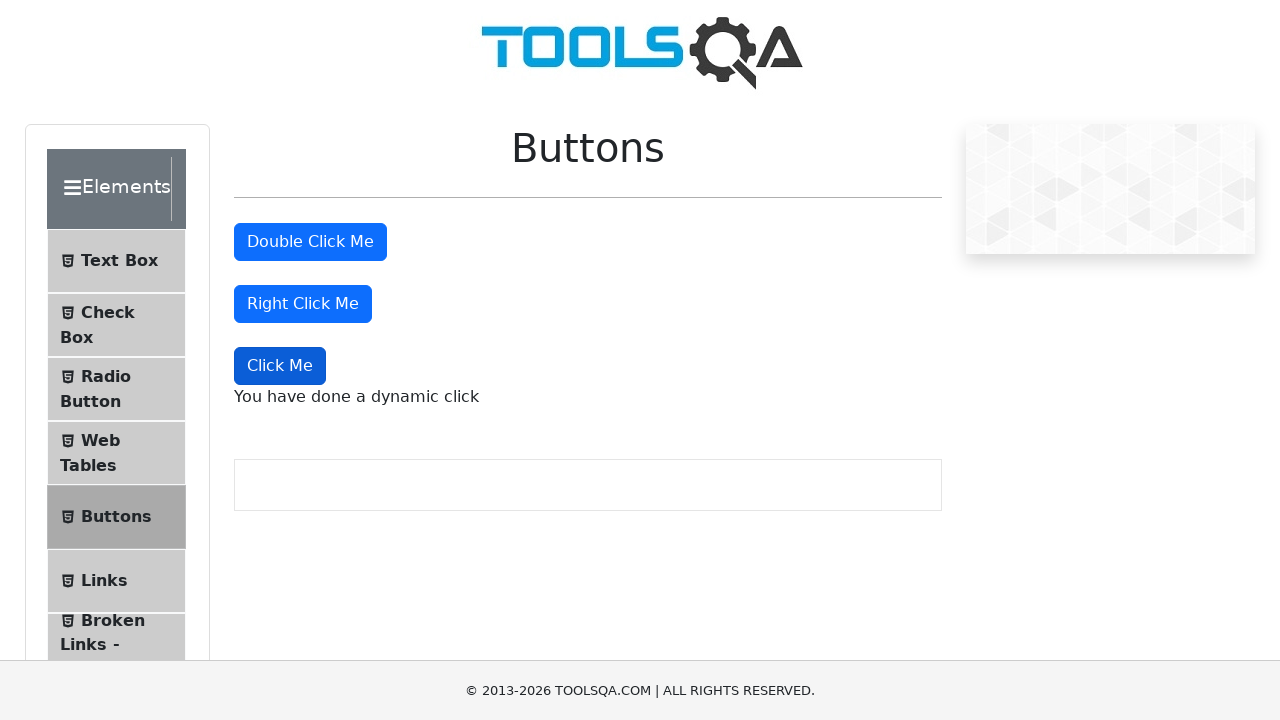

Verified confirmation message equals 'You have done a dynamic click'
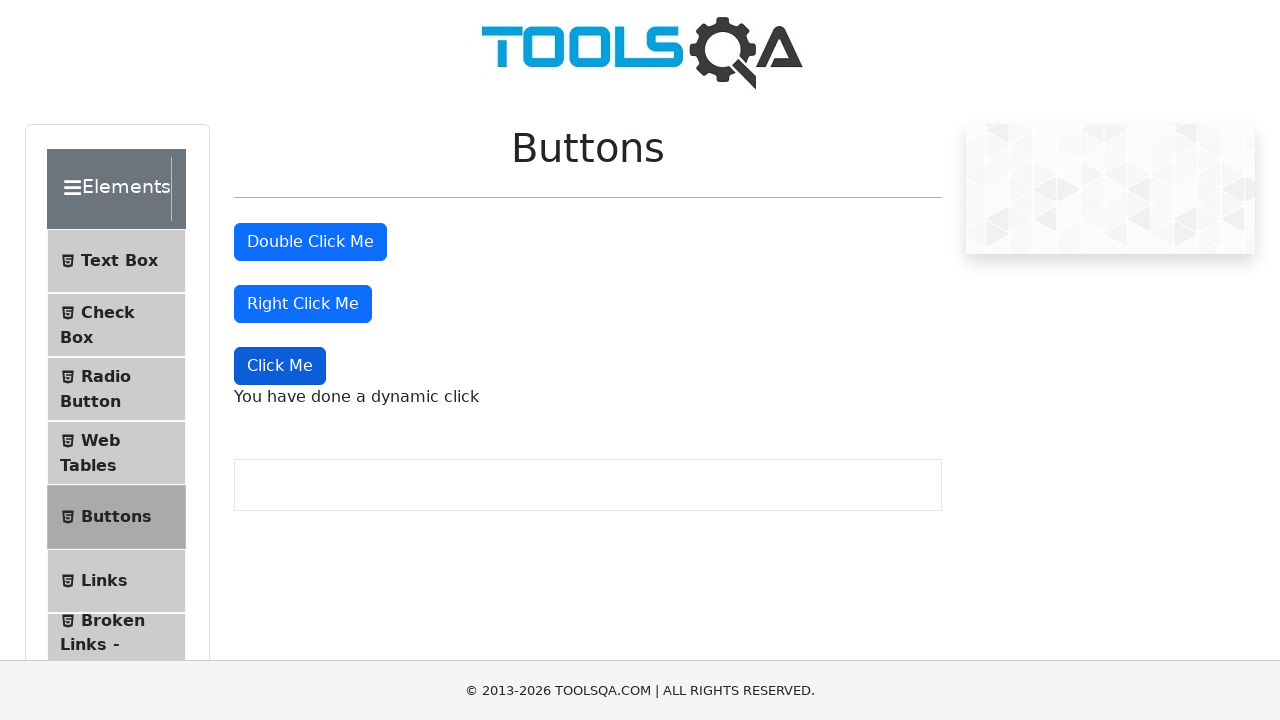

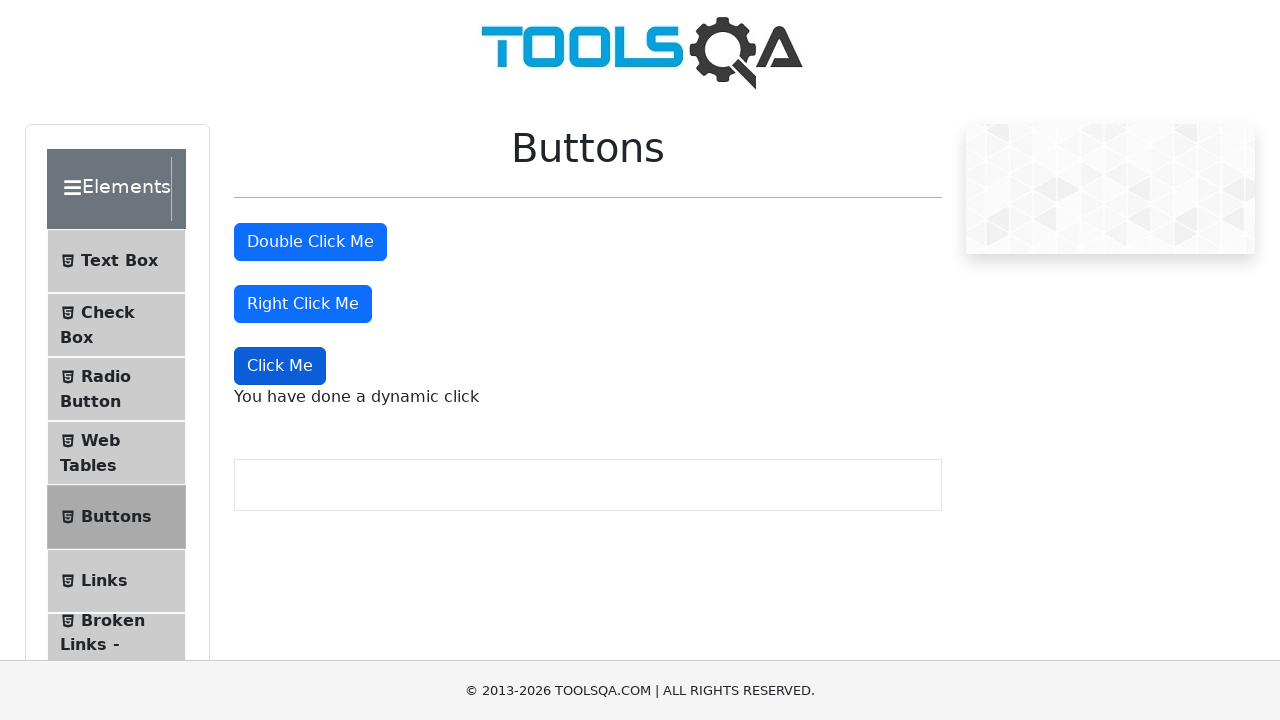